Navigates to YouTube homepage and maximizes the browser window to verify the page loads successfully

Starting URL: https://www.youtube.com/

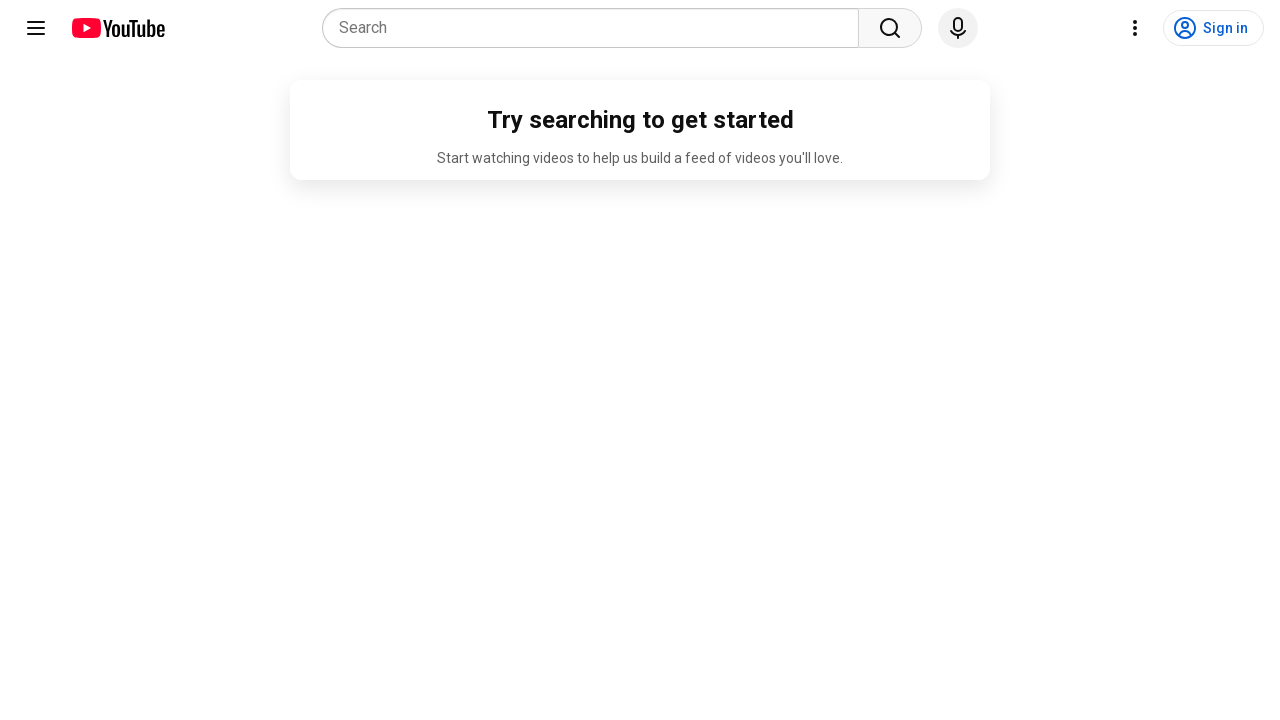

Navigated to YouTube homepage
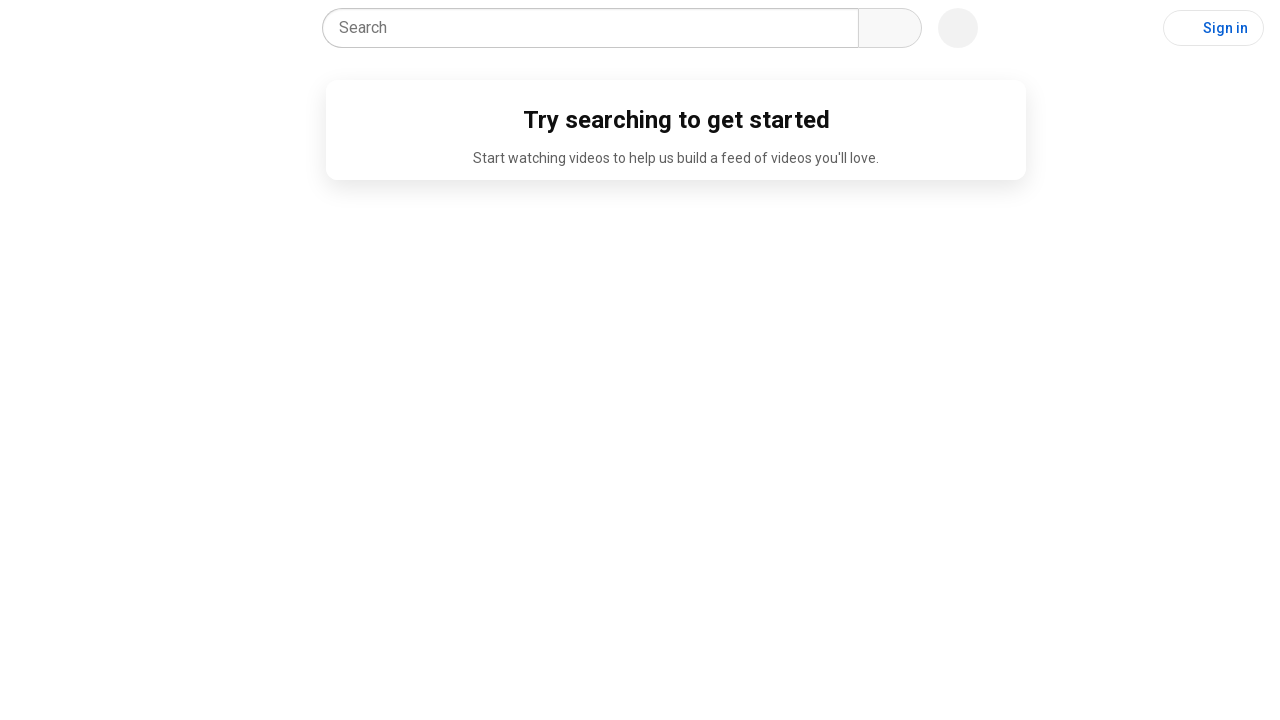

YouTube page loaded successfully - verified with known element selector
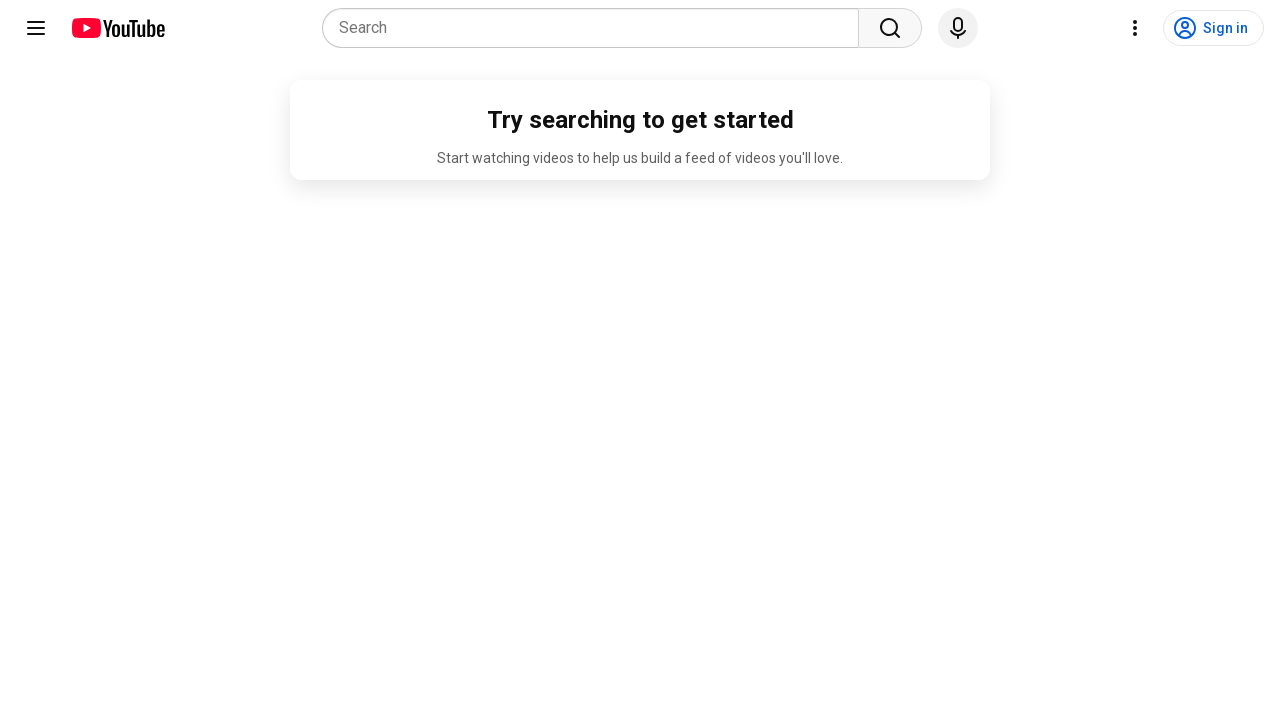

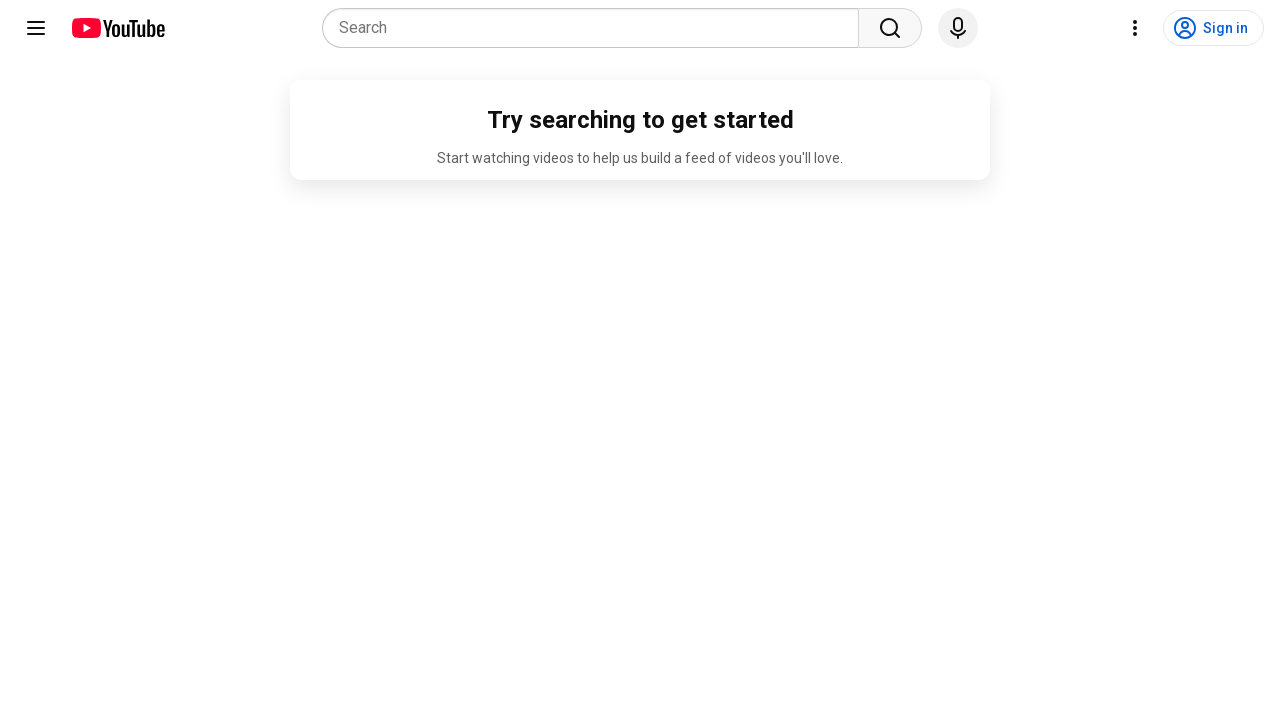